Tests keyboard input functionality by navigating to the Key Presses page and simulating pressing the F1 key

Starting URL: https://the-internet.herokuapp.com/

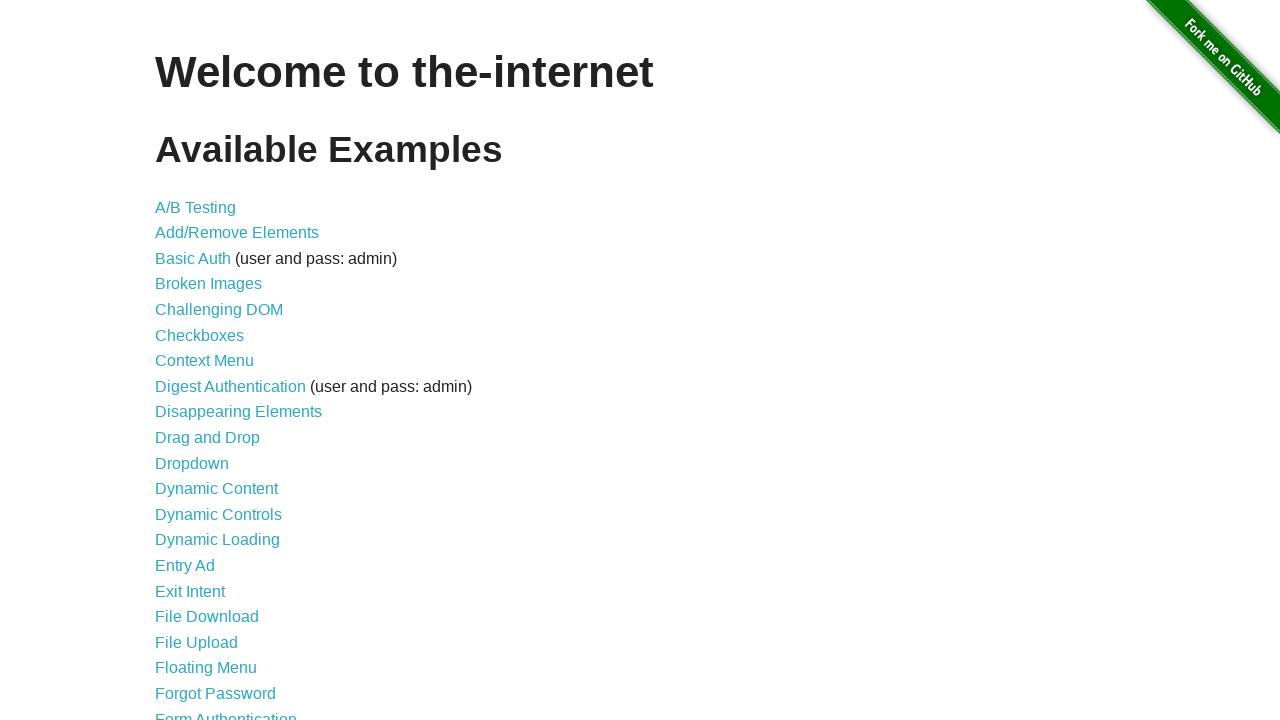

Clicked on Key Presses link at (200, 360) on text=Key Presses
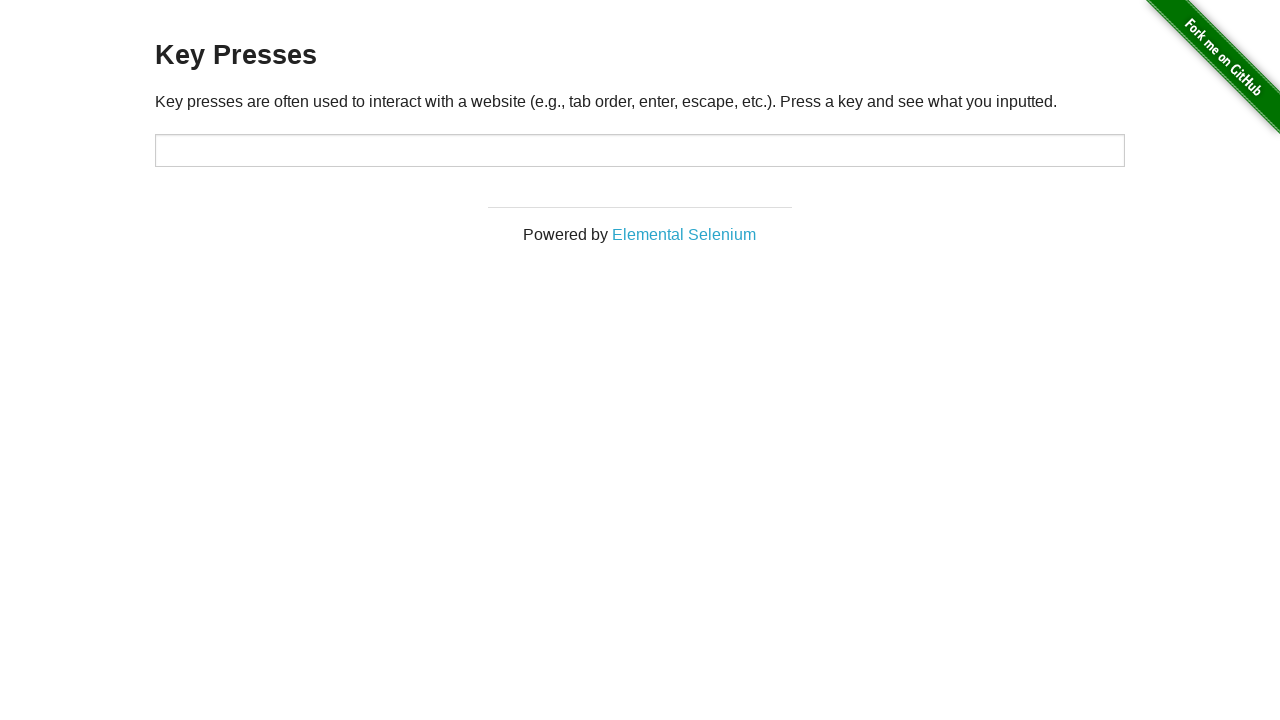

Pressed F1 key on target input element on #target
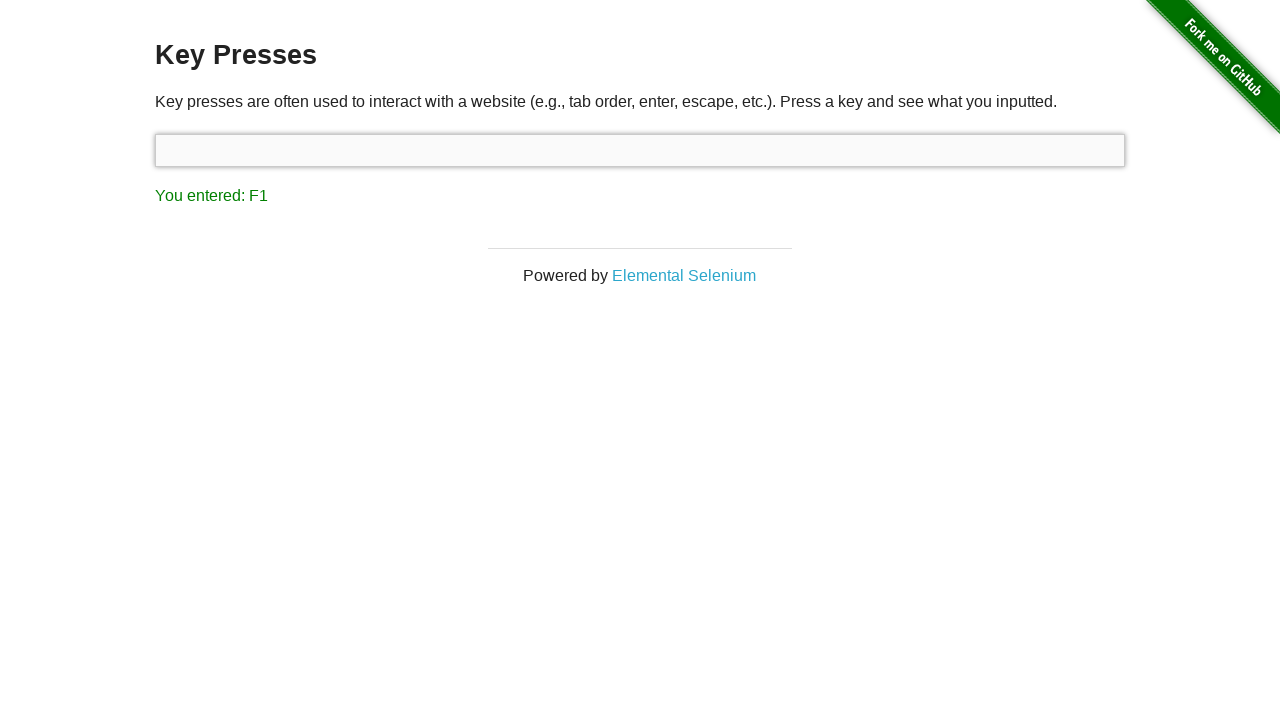

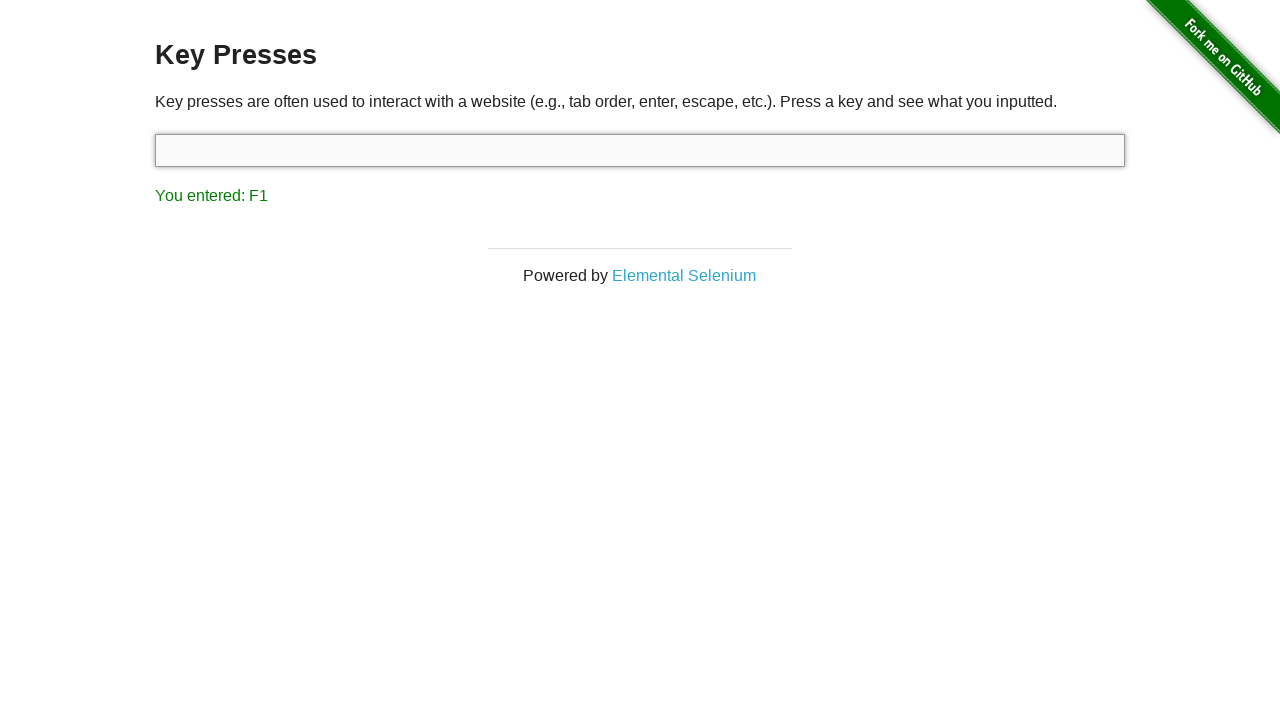